Tests user registration by filling out a complete registration form with personal information, address, and account credentials, then submitting the form.

Starting URL: https://parabank.parasoft.com/parabank/register.htm

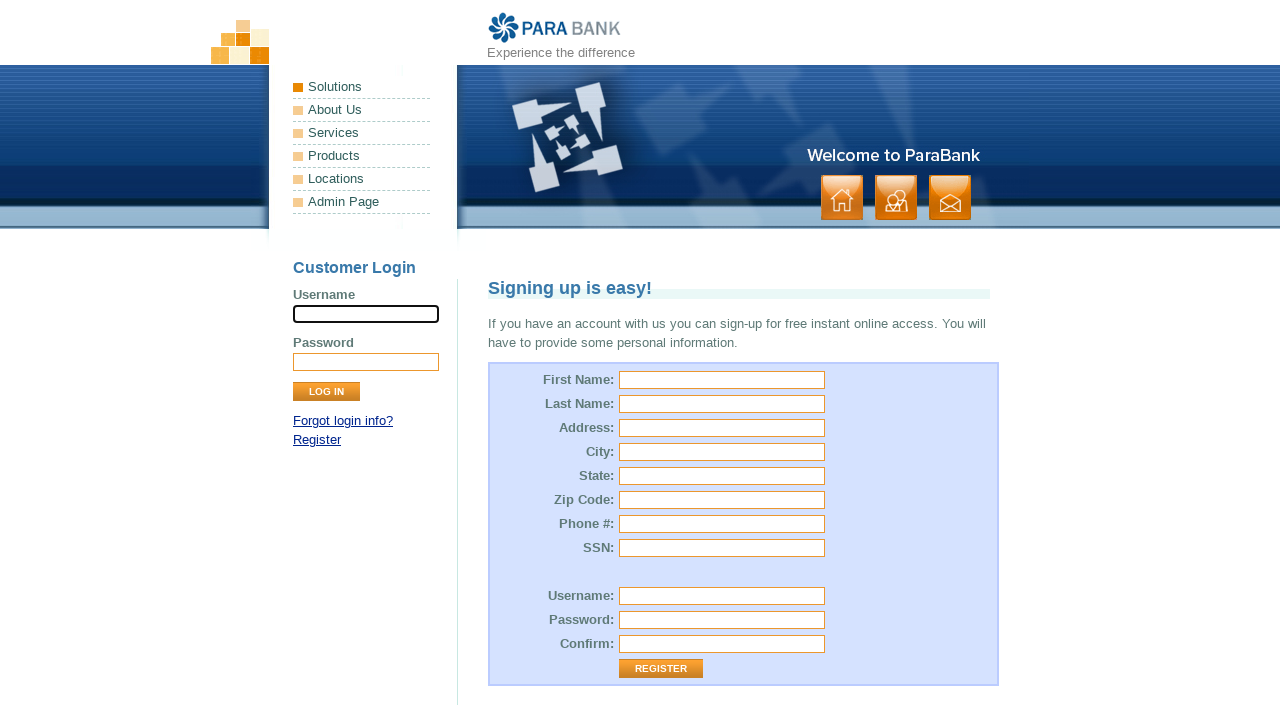

Filled first name field with 'John' on [id="customer.firstName"]
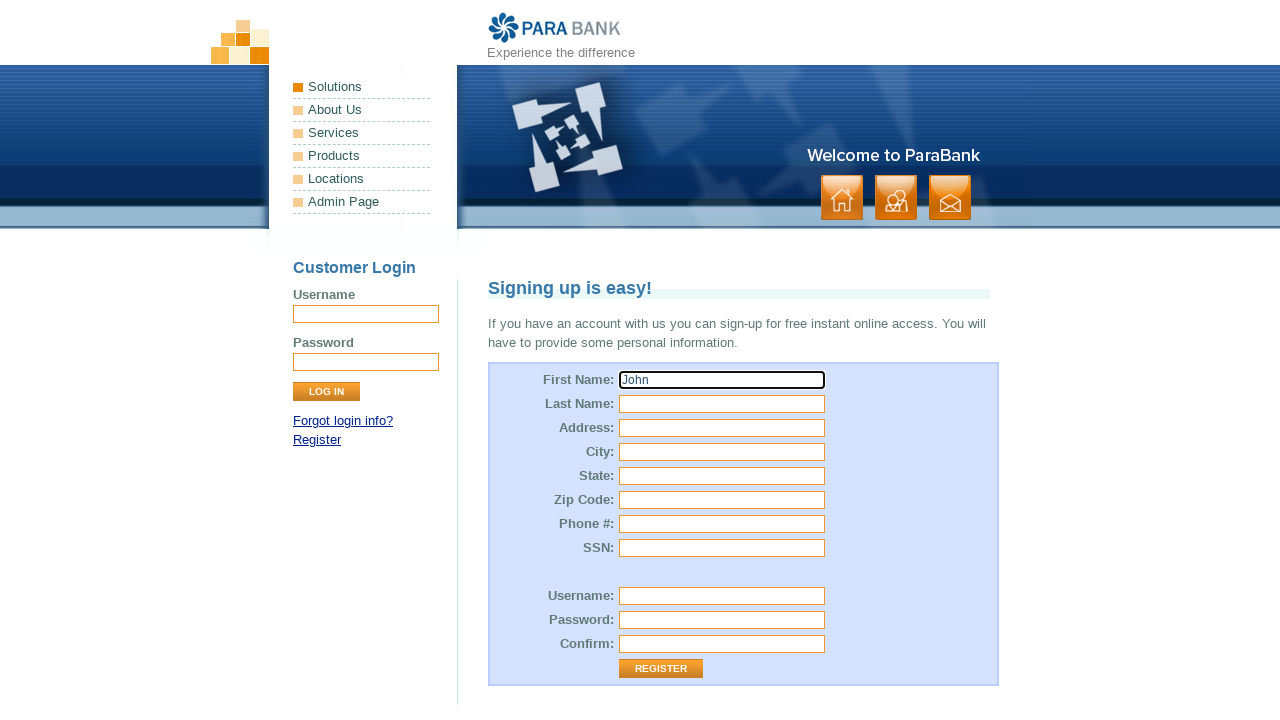

Filled last name field with 'Doe' on [id="customer.lastName"]
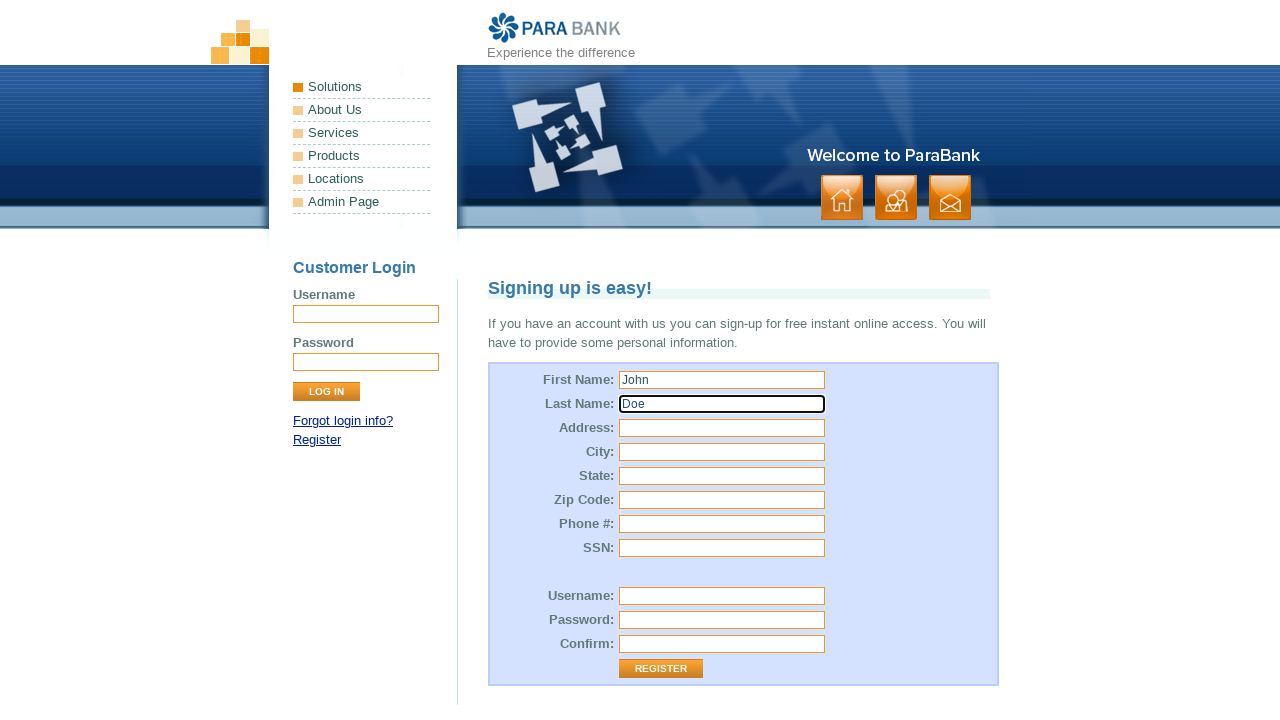

Filled street address field with '123 Main St' on [id="customer.address.street"]
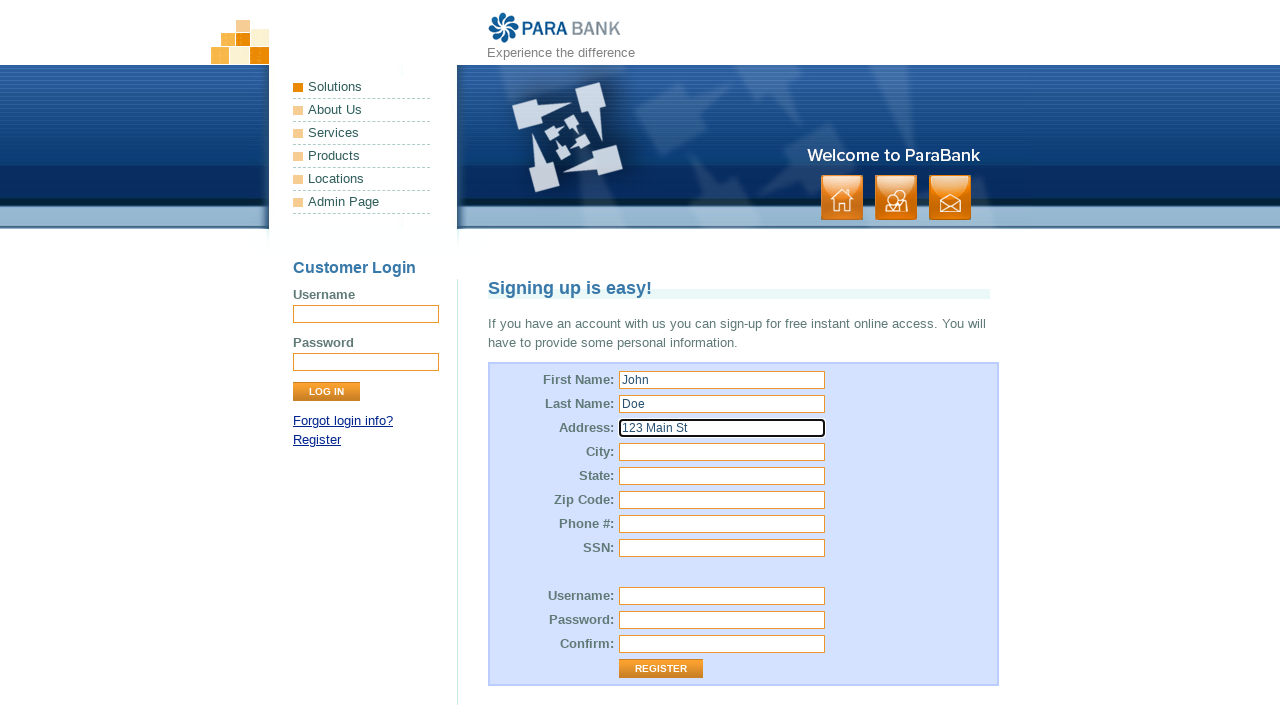

Filled city field with 'Anytown' on [id="customer.address.city"]
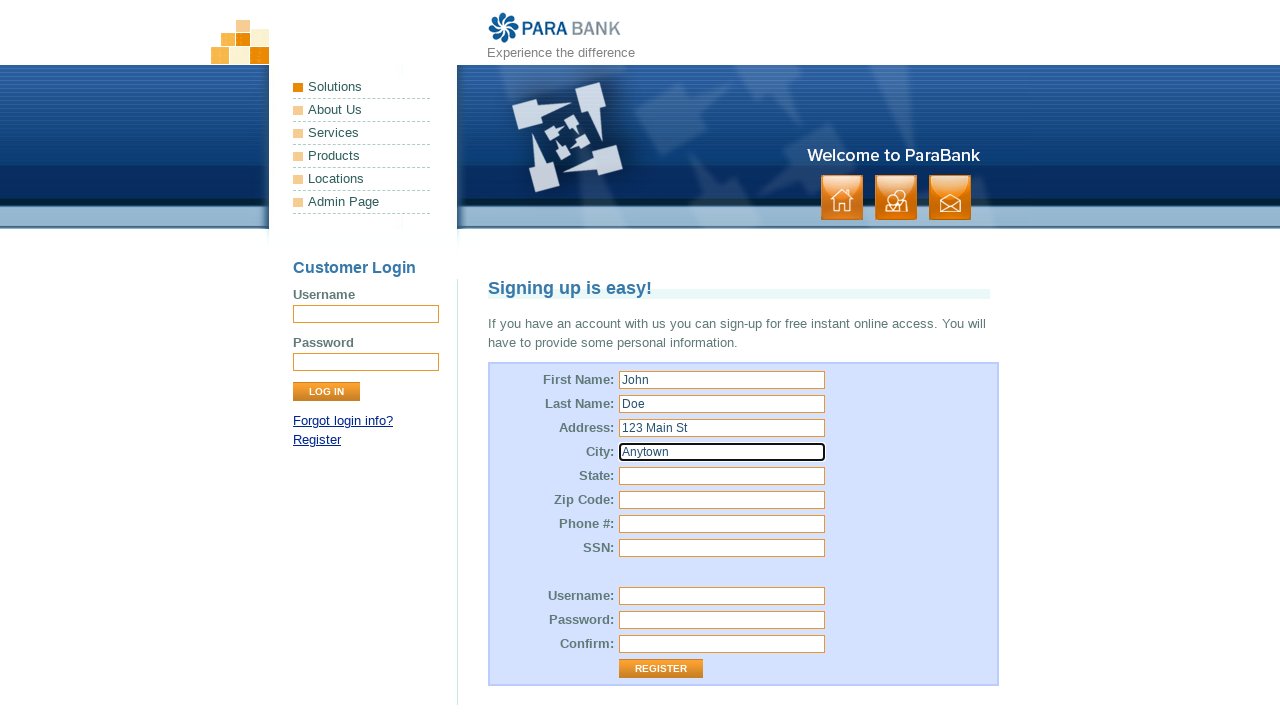

Filled state field with 'CA' on [id="customer.address.state"]
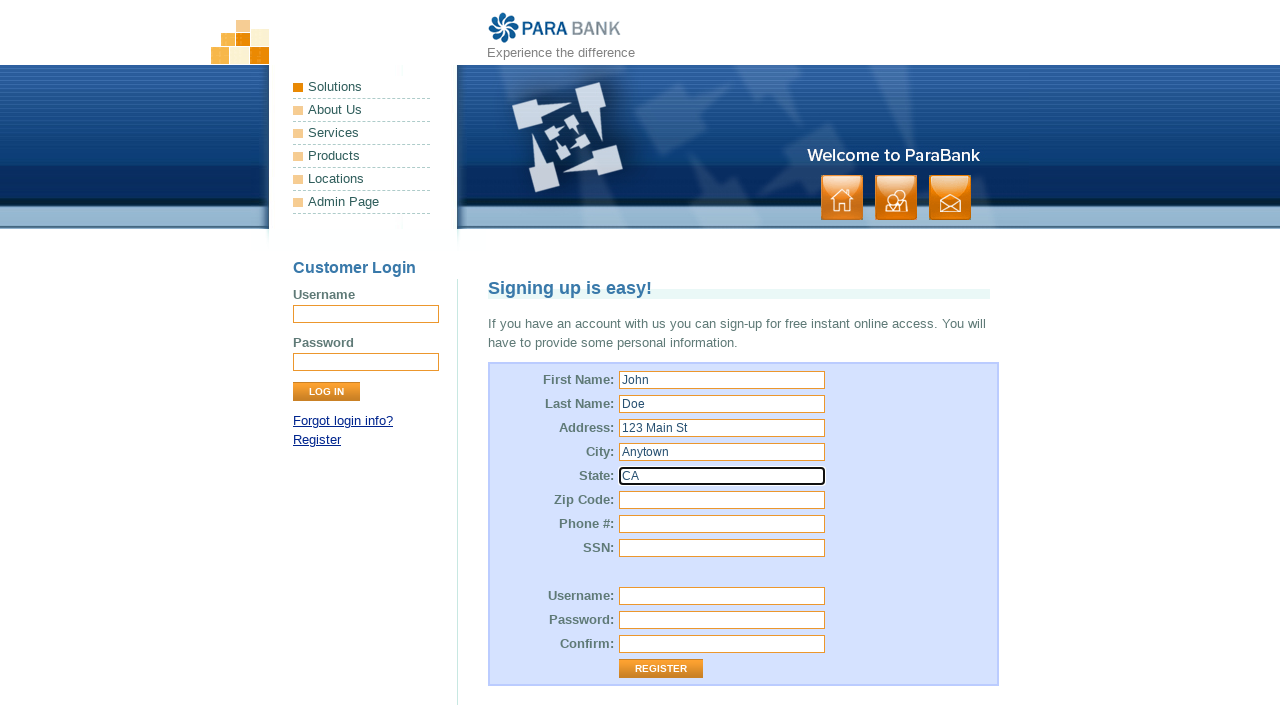

Filled zip code field with '12345' on [id="customer.address.zipCode"]
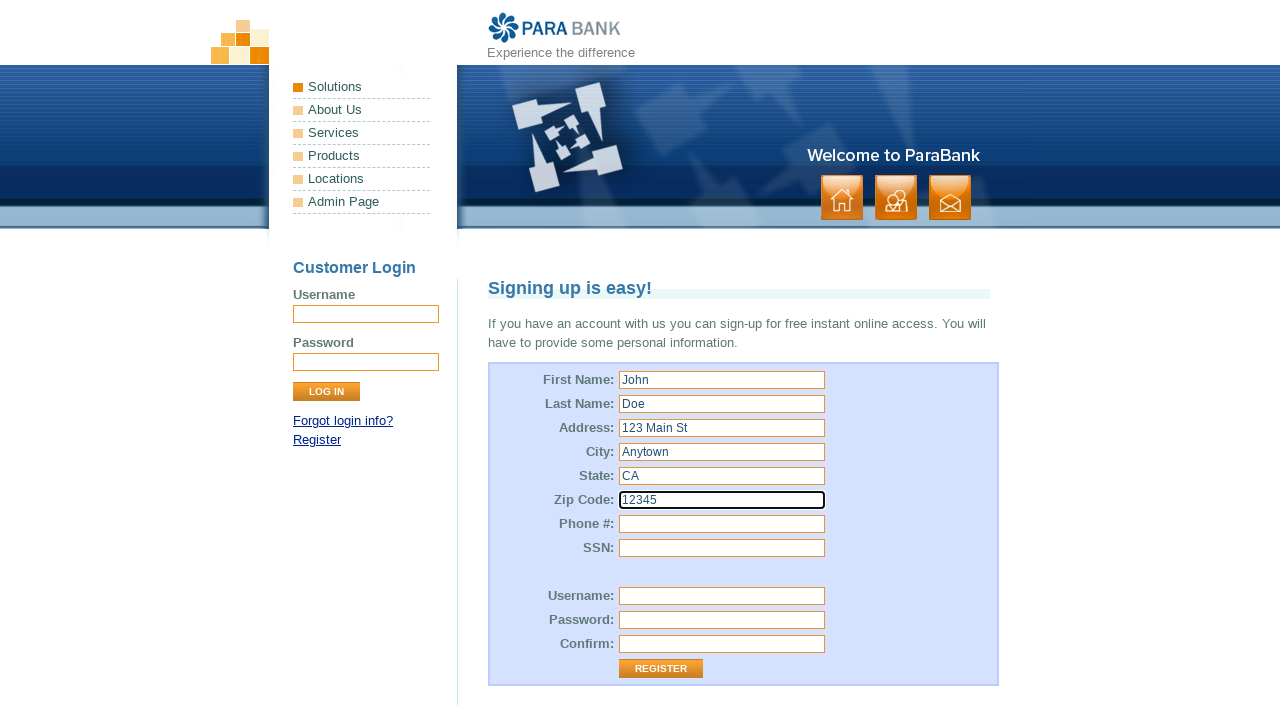

Filled phone number field with '123-456-7890' on [id="customer.phoneNumber"]
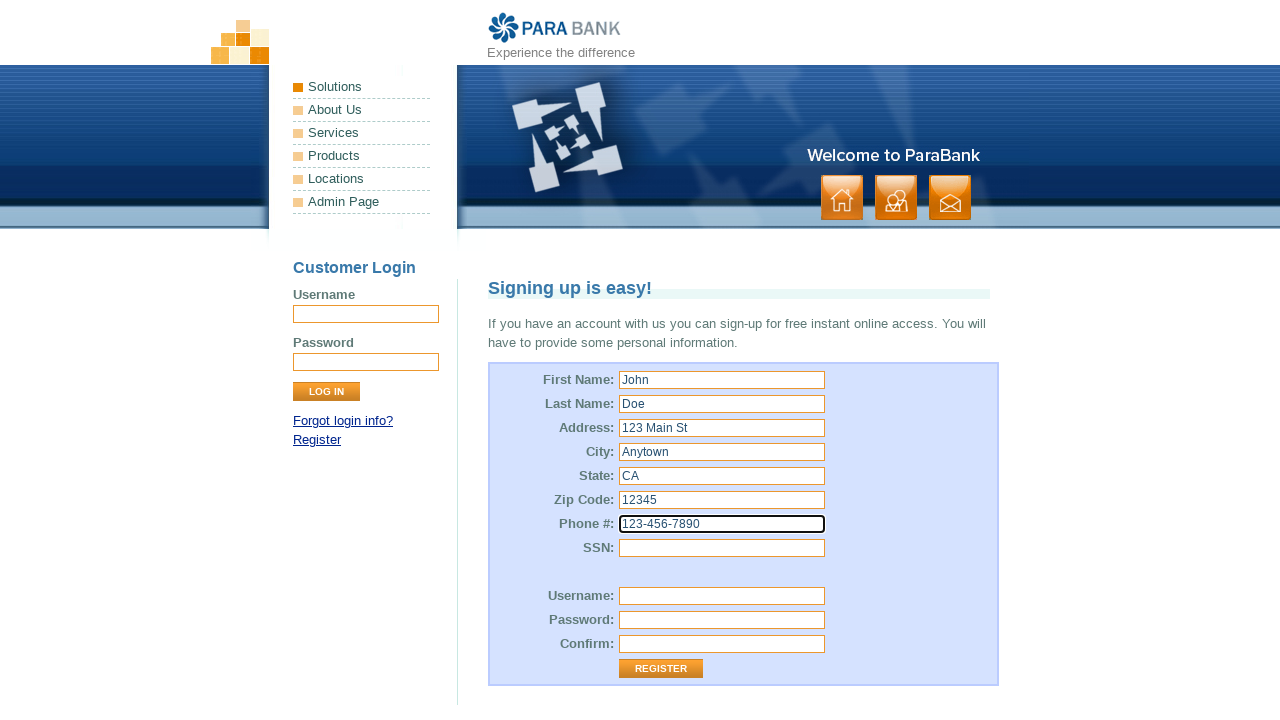

Filled SSN field with '123-45-6789' on [id="customer.ssn"]
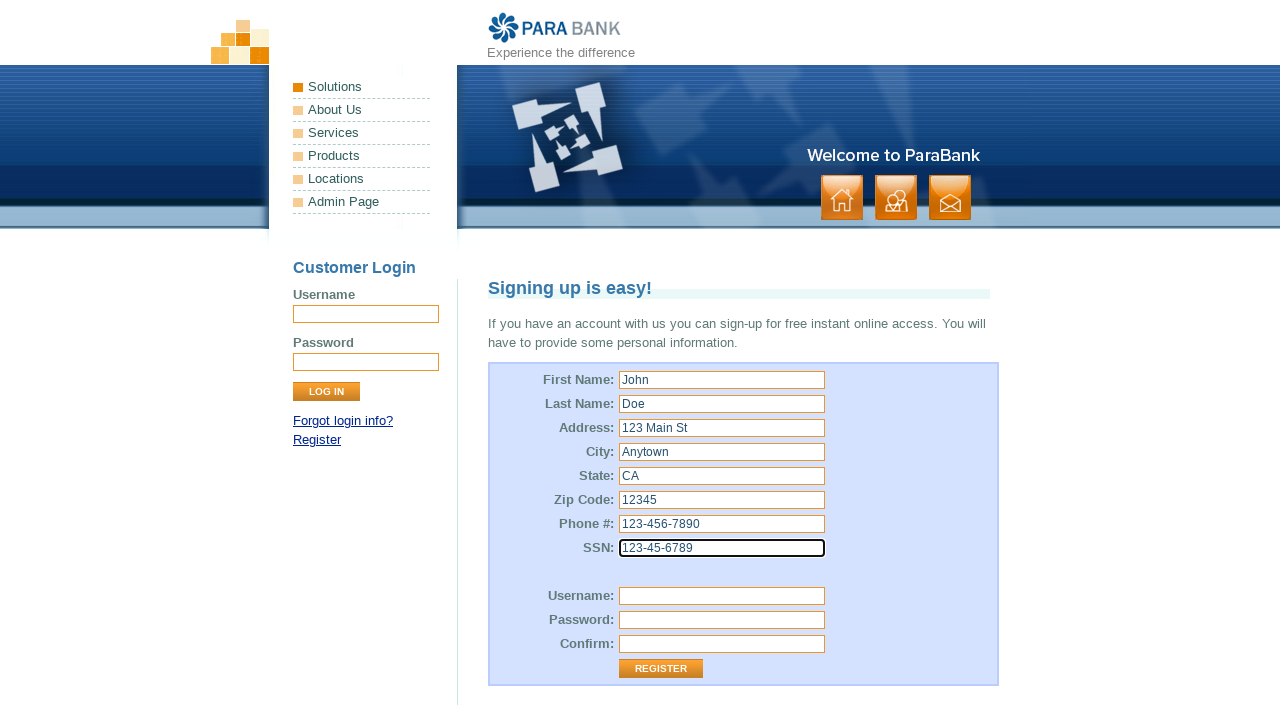

Filled username field with 'johndoe_test2024' on [id="customer.username"]
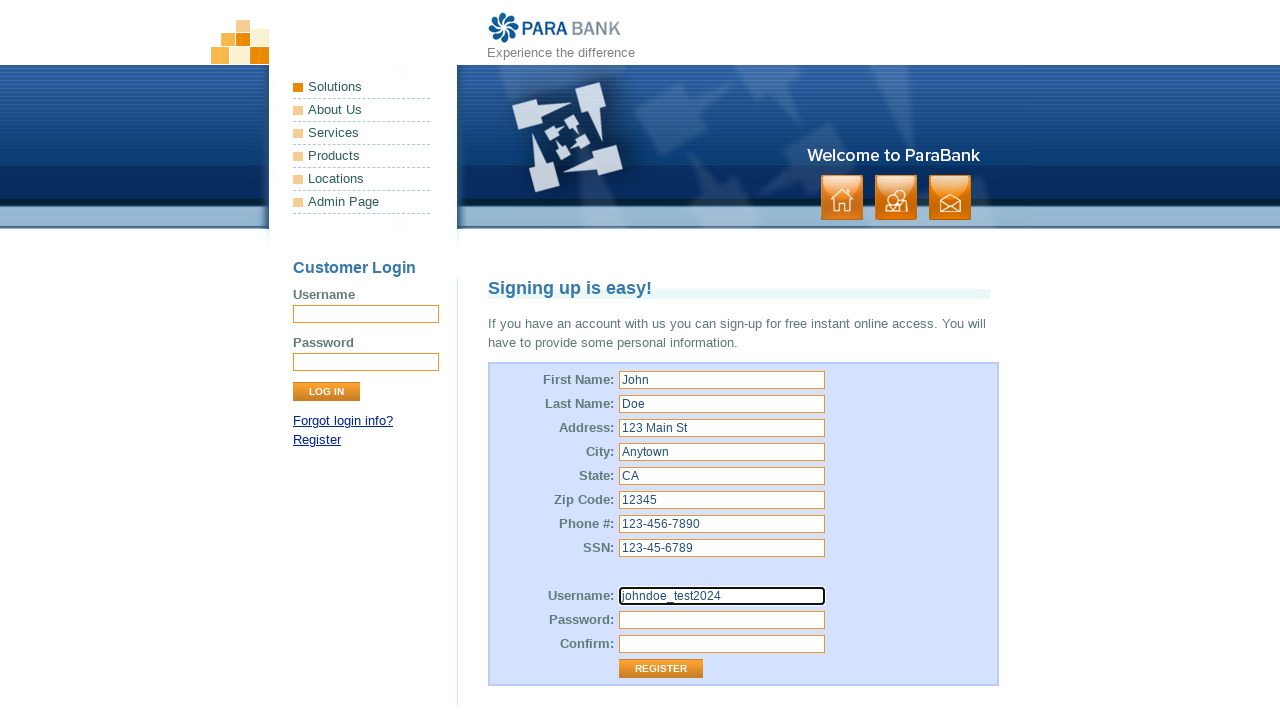

Filled password field with 'password123' on [id="customer.password"]
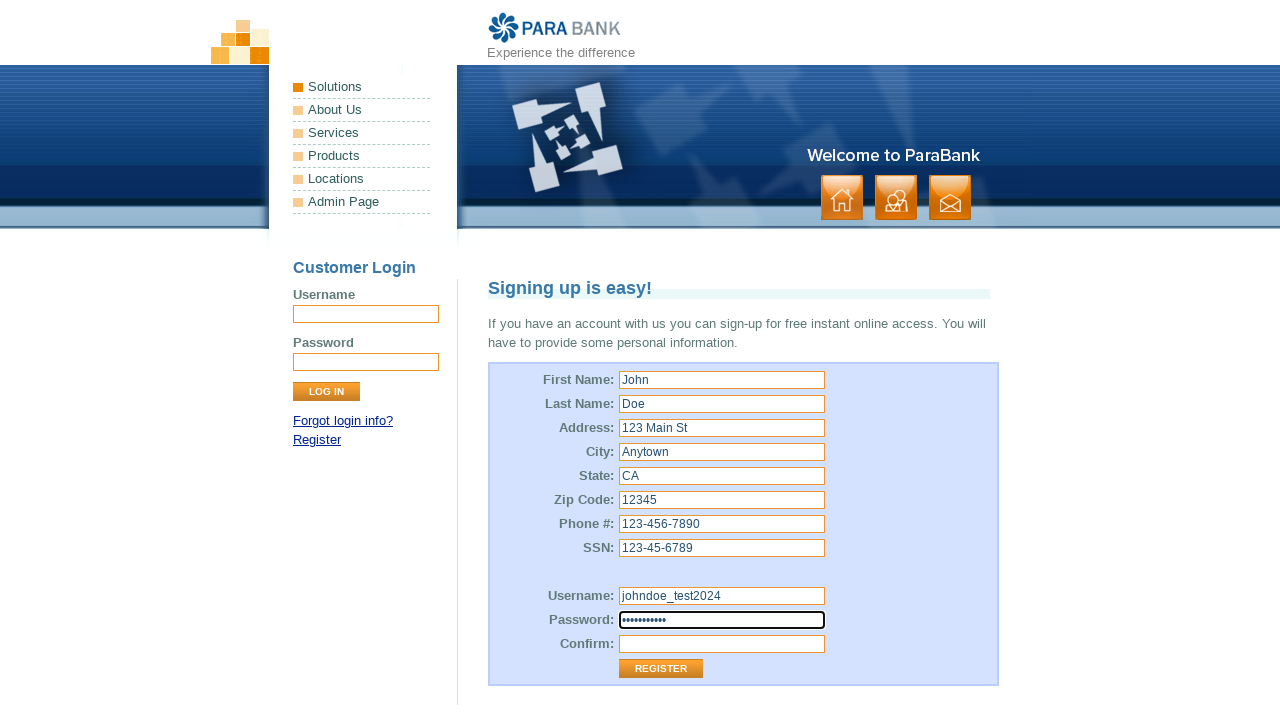

Filled repeated password field with 'password123' on [id="repeatedPassword"]
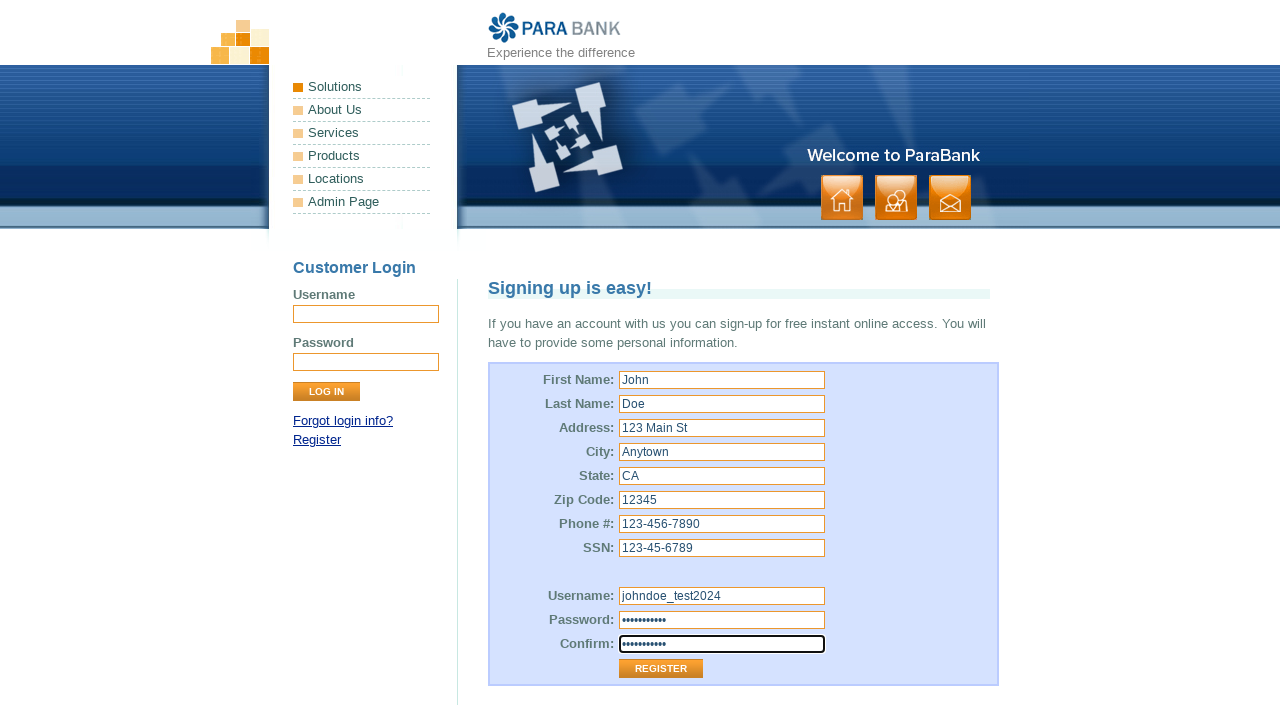

Clicked Register button to submit form at (661, 669) on [value="Register"]
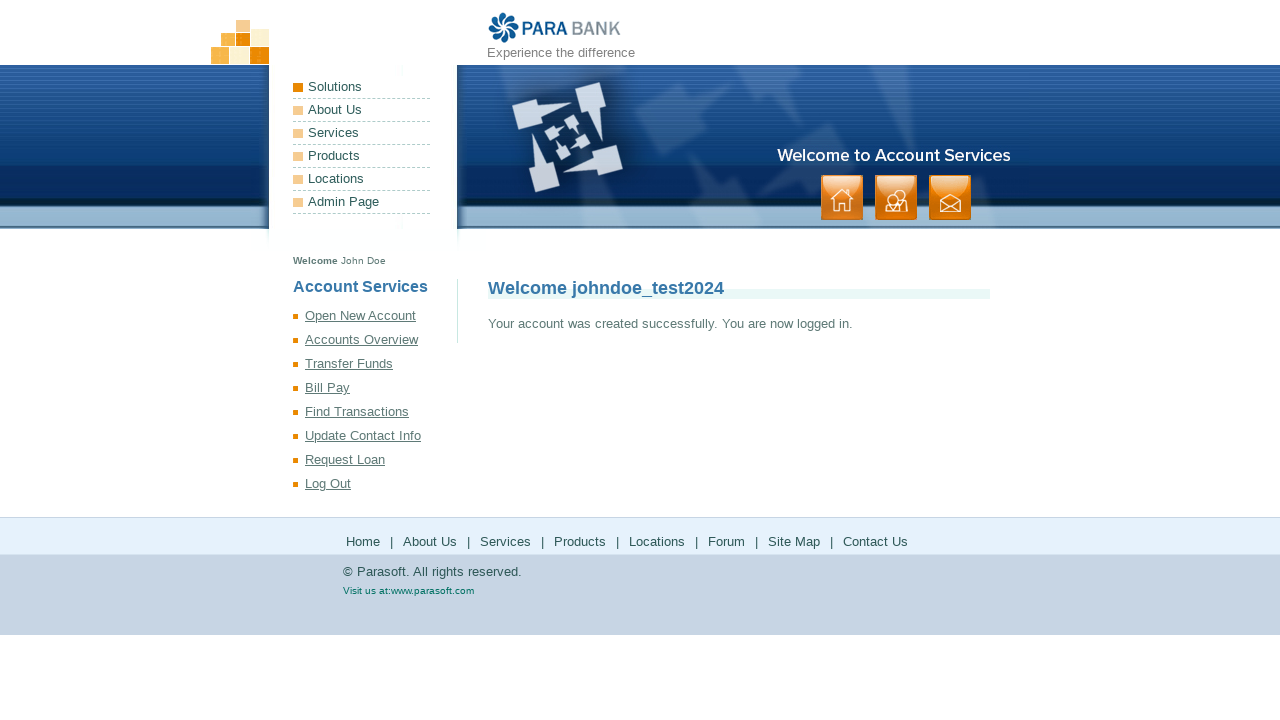

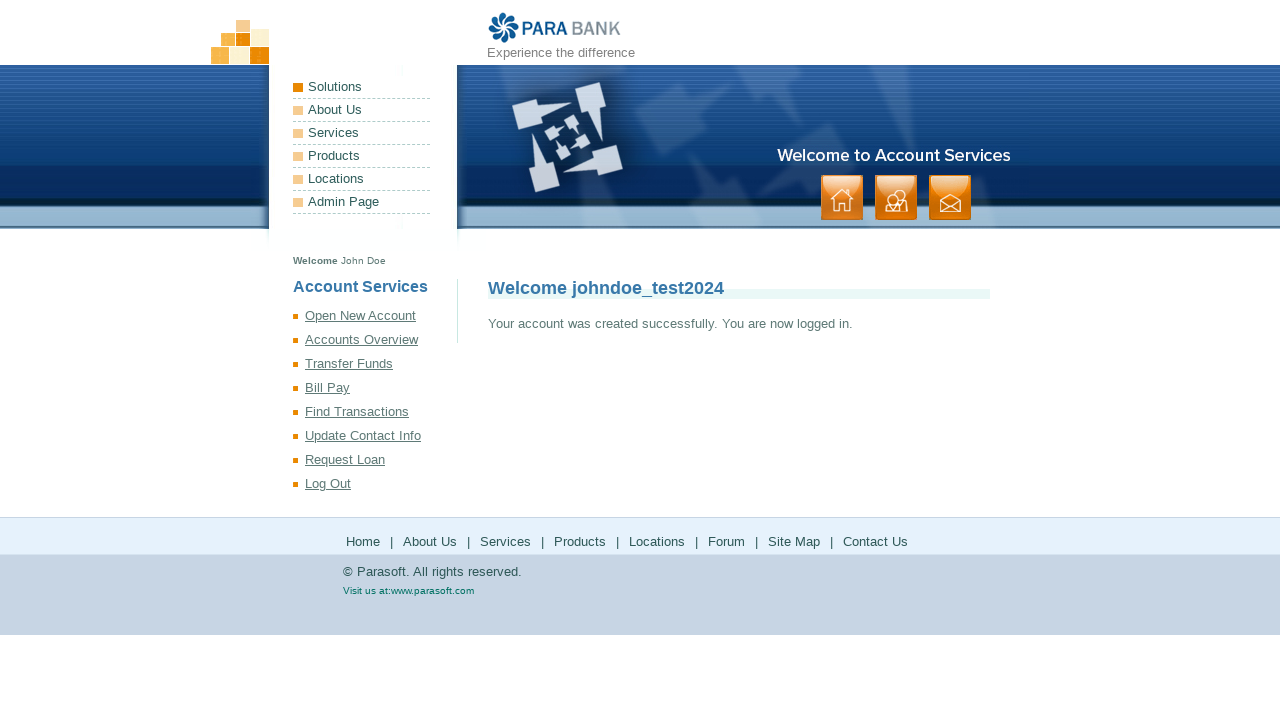